Tests clearing the complete state of all items by checking then unchecking the toggle-all

Starting URL: https://demo.playwright.dev/todomvc

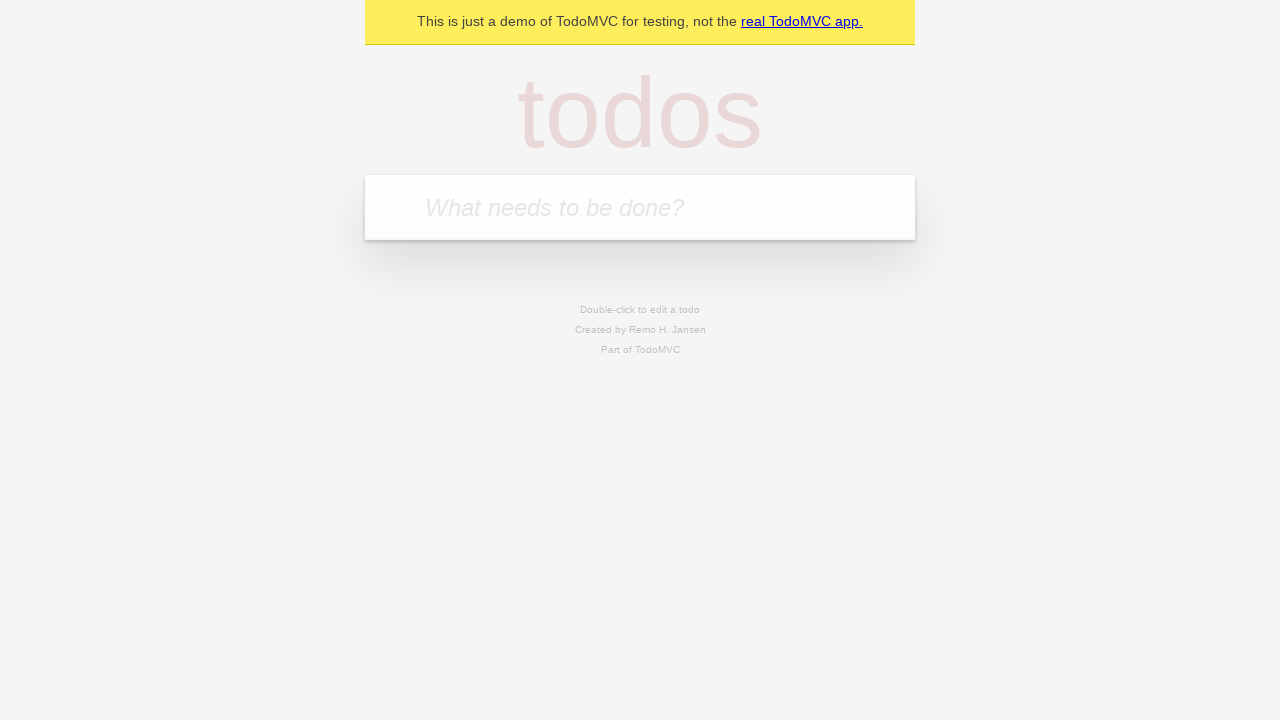

Filled todo input with 'buy some cheese' on internal:attr=[placeholder="What needs to be done?"i]
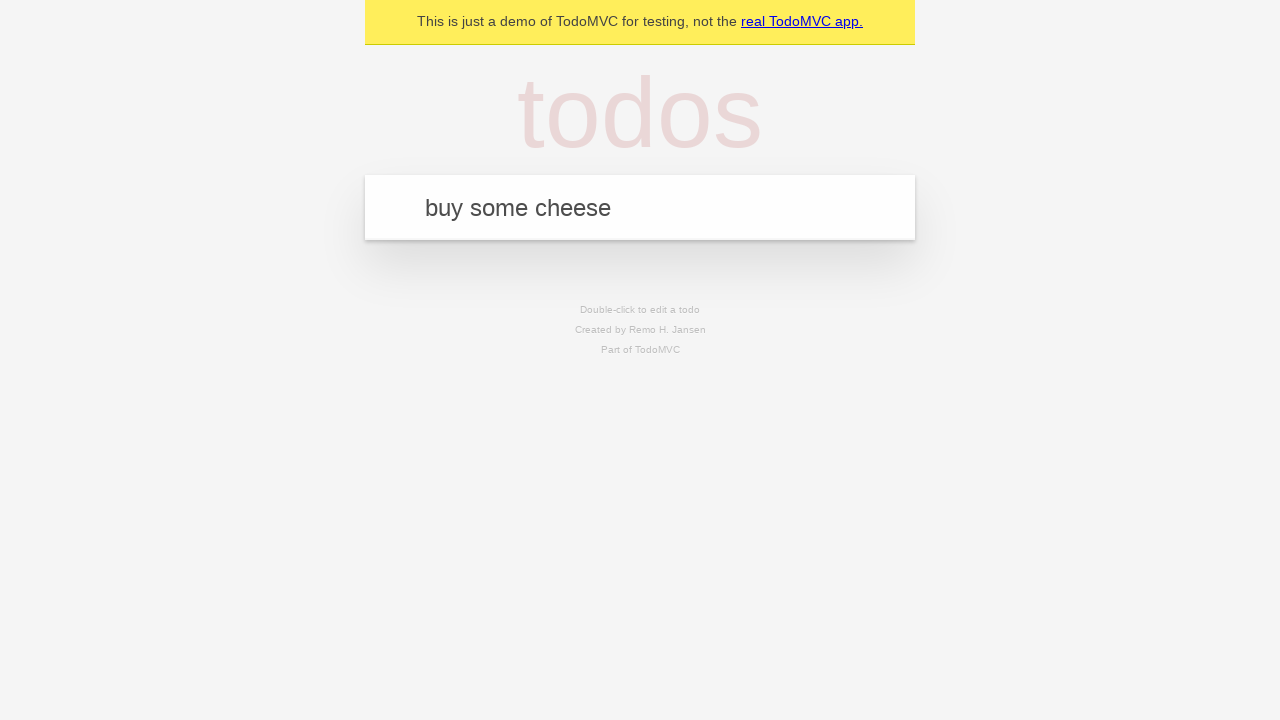

Pressed Enter to add first todo on internal:attr=[placeholder="What needs to be done?"i]
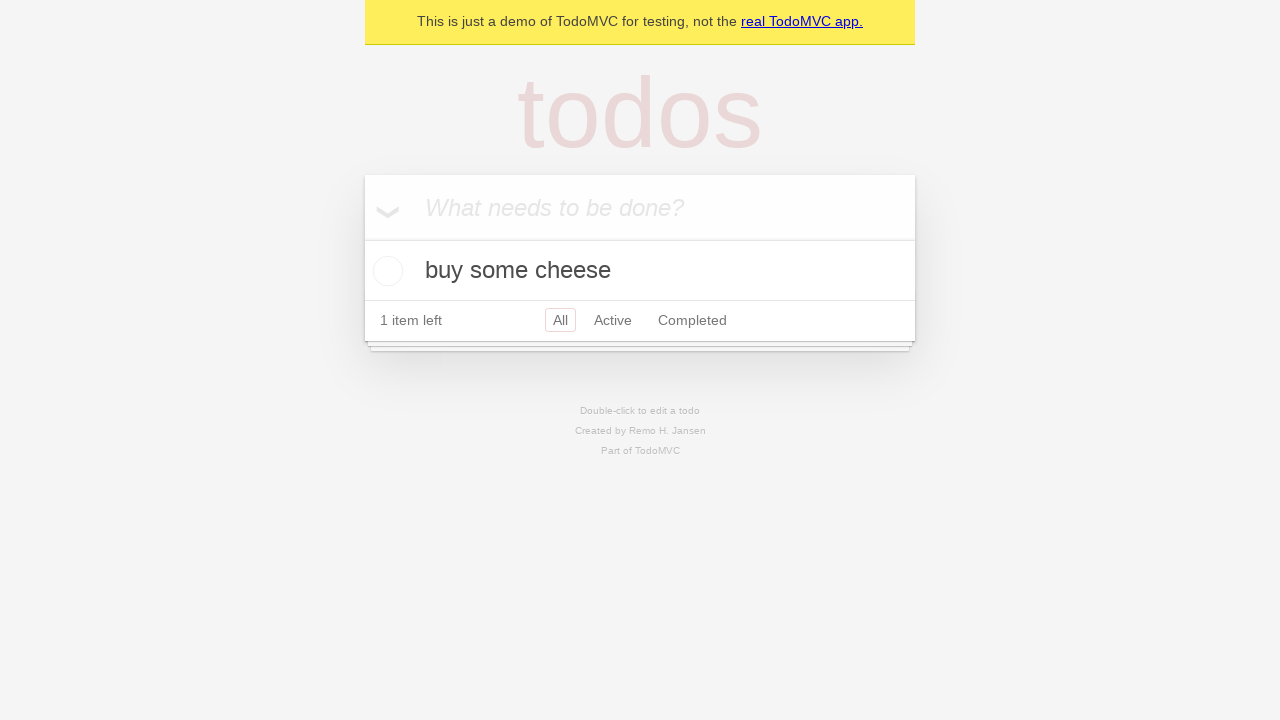

Filled todo input with 'feed the cat' on internal:attr=[placeholder="What needs to be done?"i]
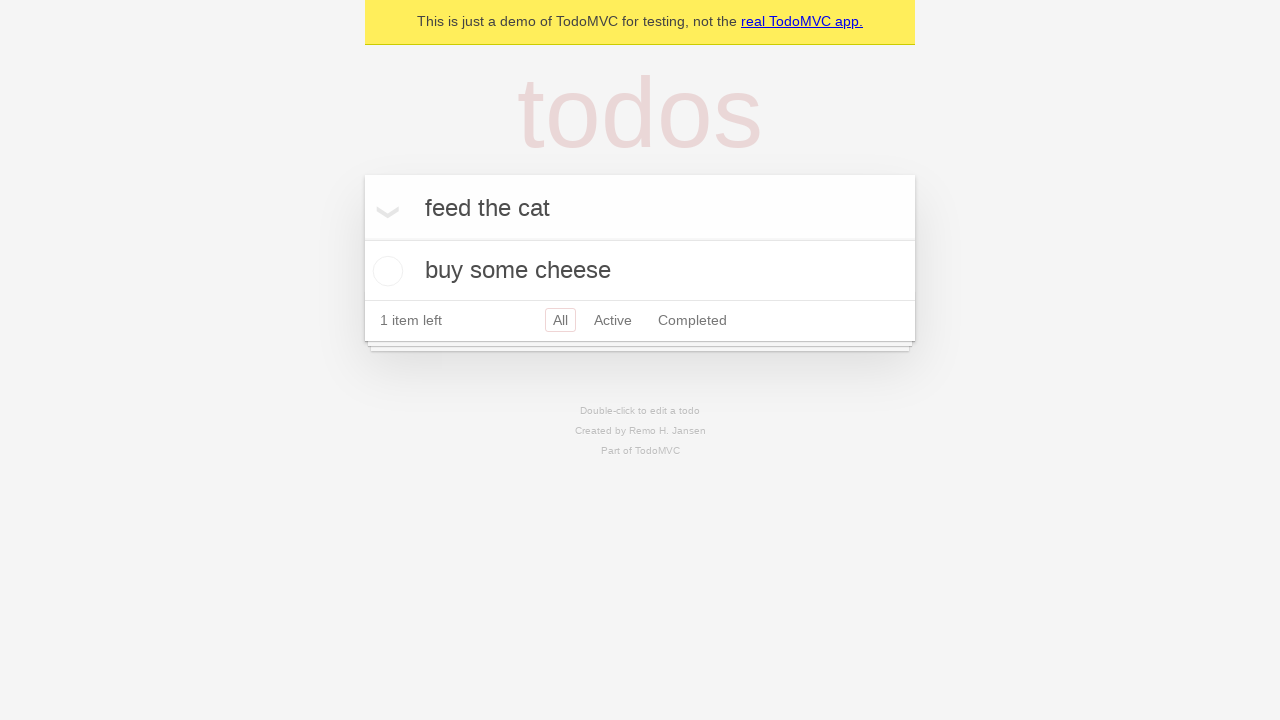

Pressed Enter to add second todo on internal:attr=[placeholder="What needs to be done?"i]
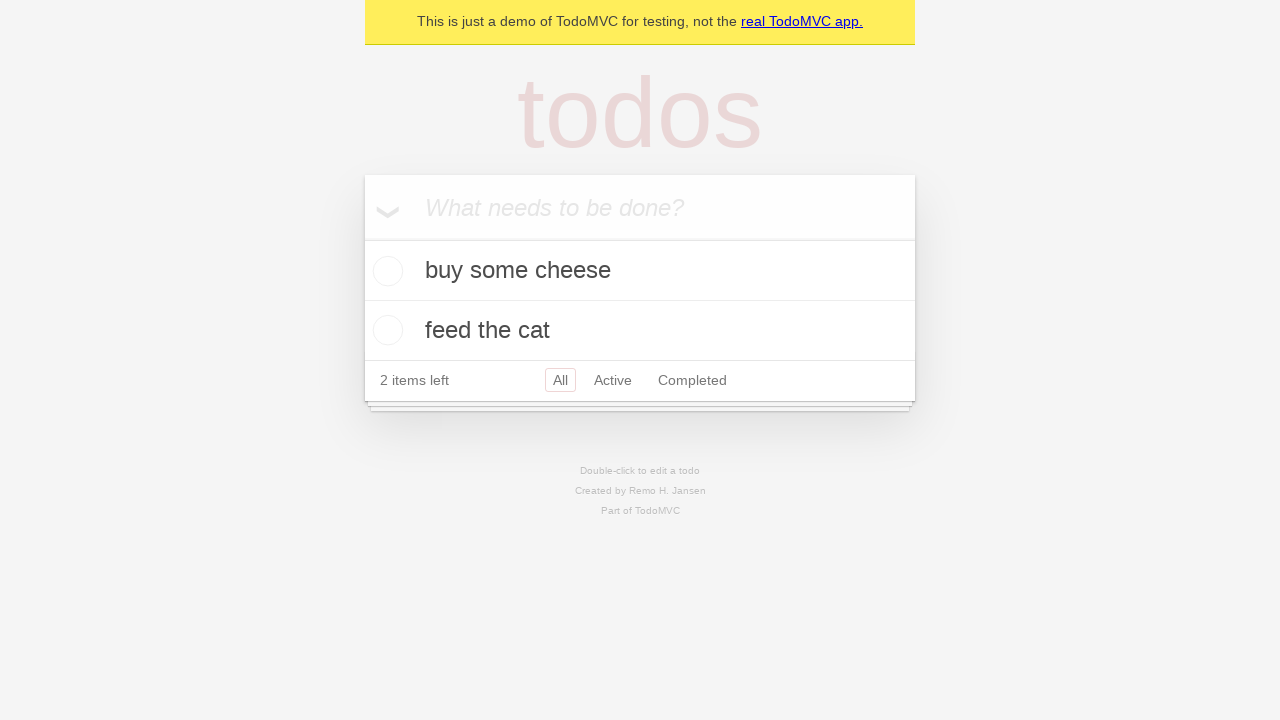

Filled todo input with 'book a doctors appointment' on internal:attr=[placeholder="What needs to be done?"i]
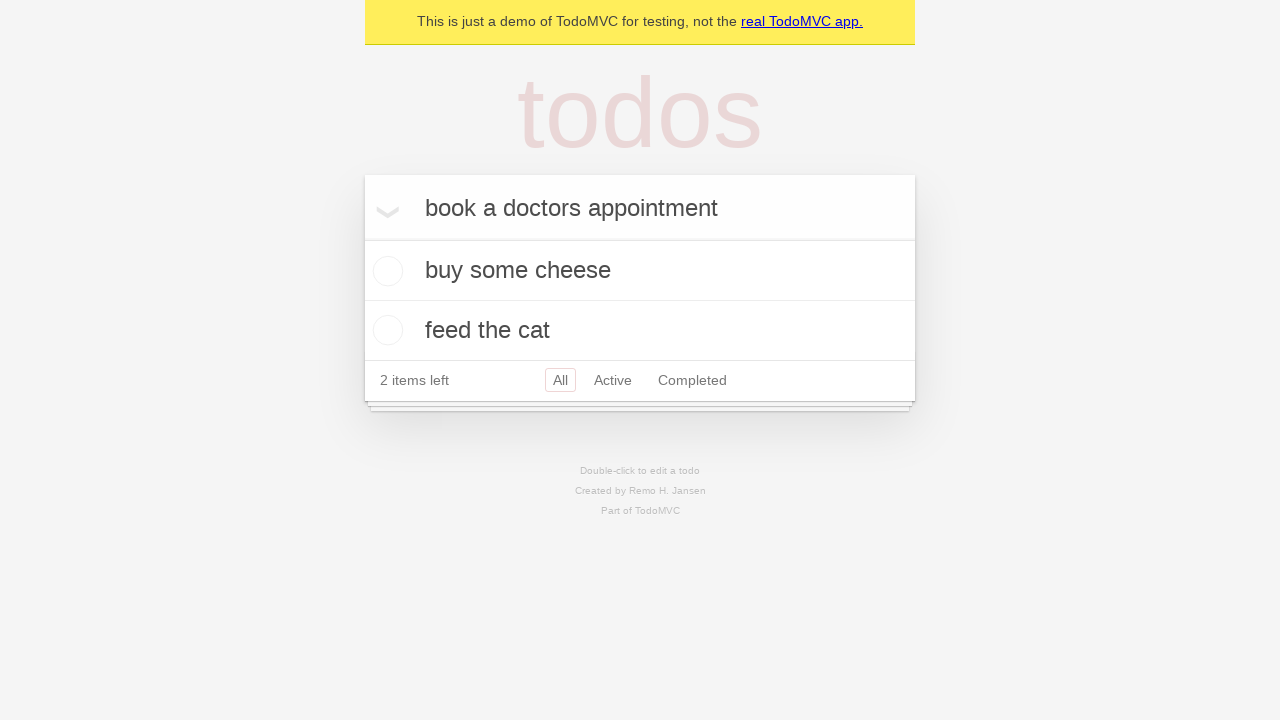

Pressed Enter to add third todo on internal:attr=[placeholder="What needs to be done?"i]
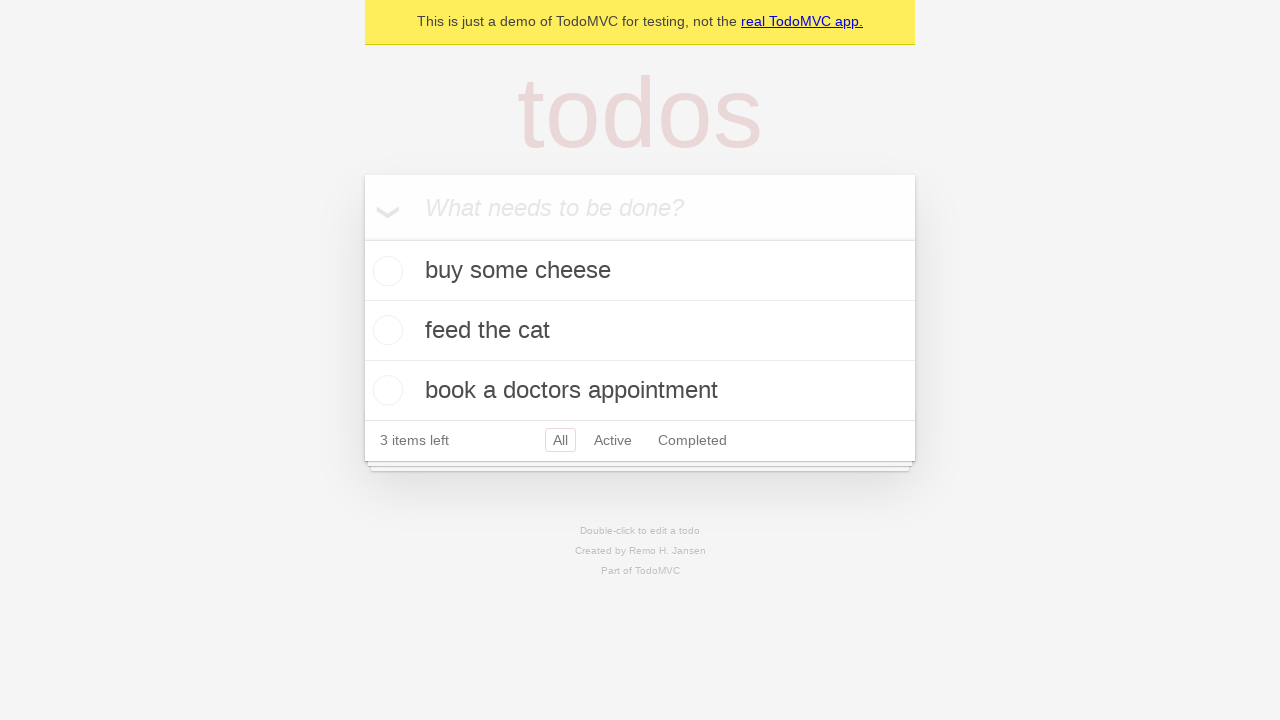

Clicked toggle-all to mark all items as complete at (362, 238) on internal:label="Mark all as complete"i
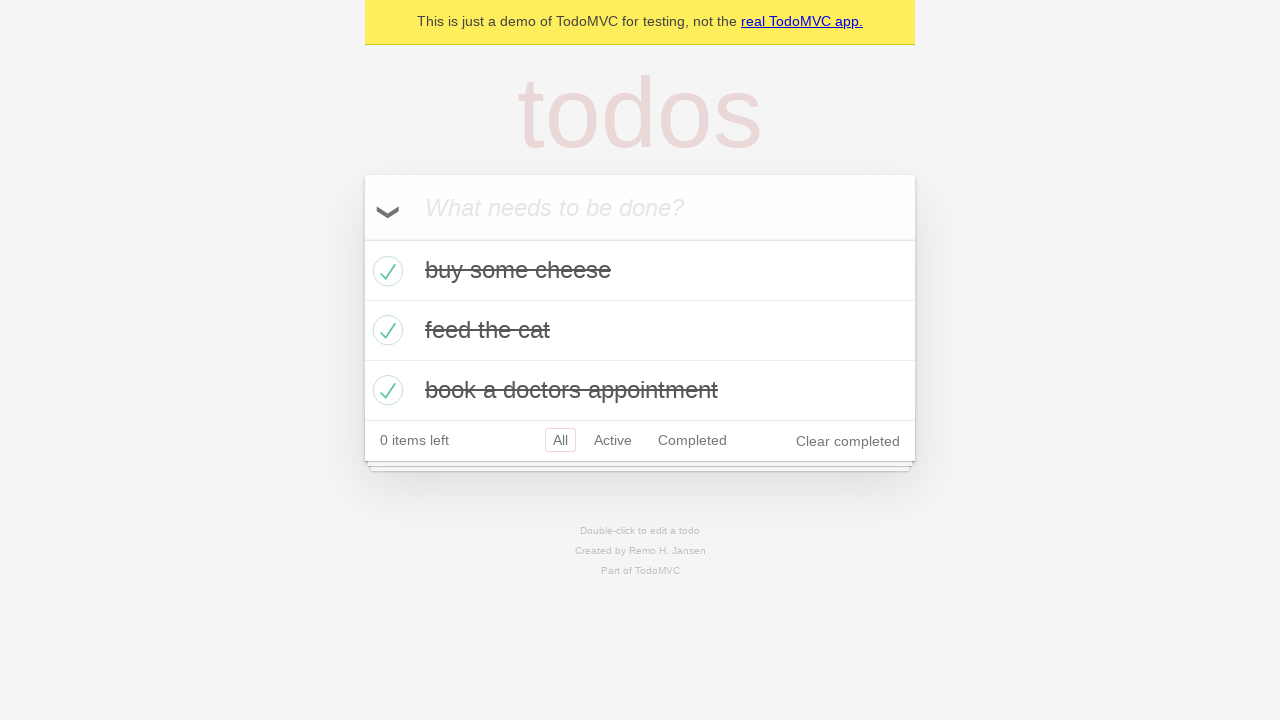

Clicked toggle-all to uncheck all completed items at (362, 238) on internal:label="Mark all as complete"i
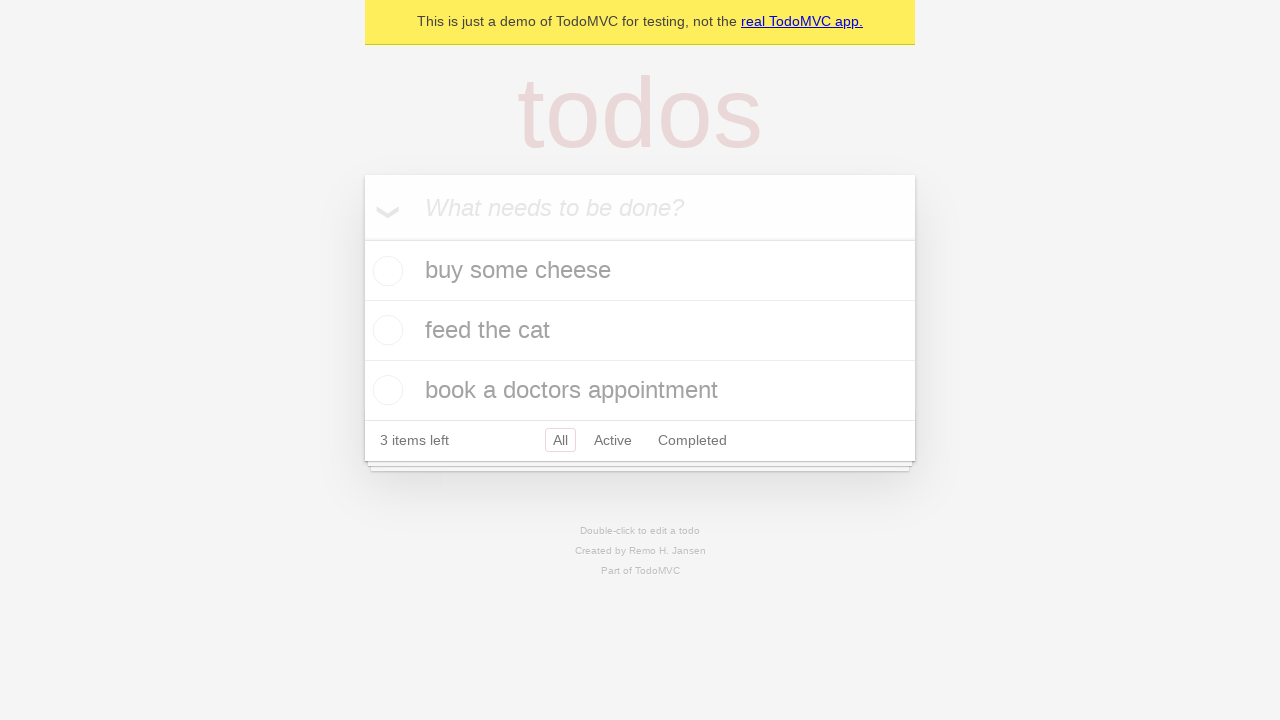

Waited for todo items to be visible
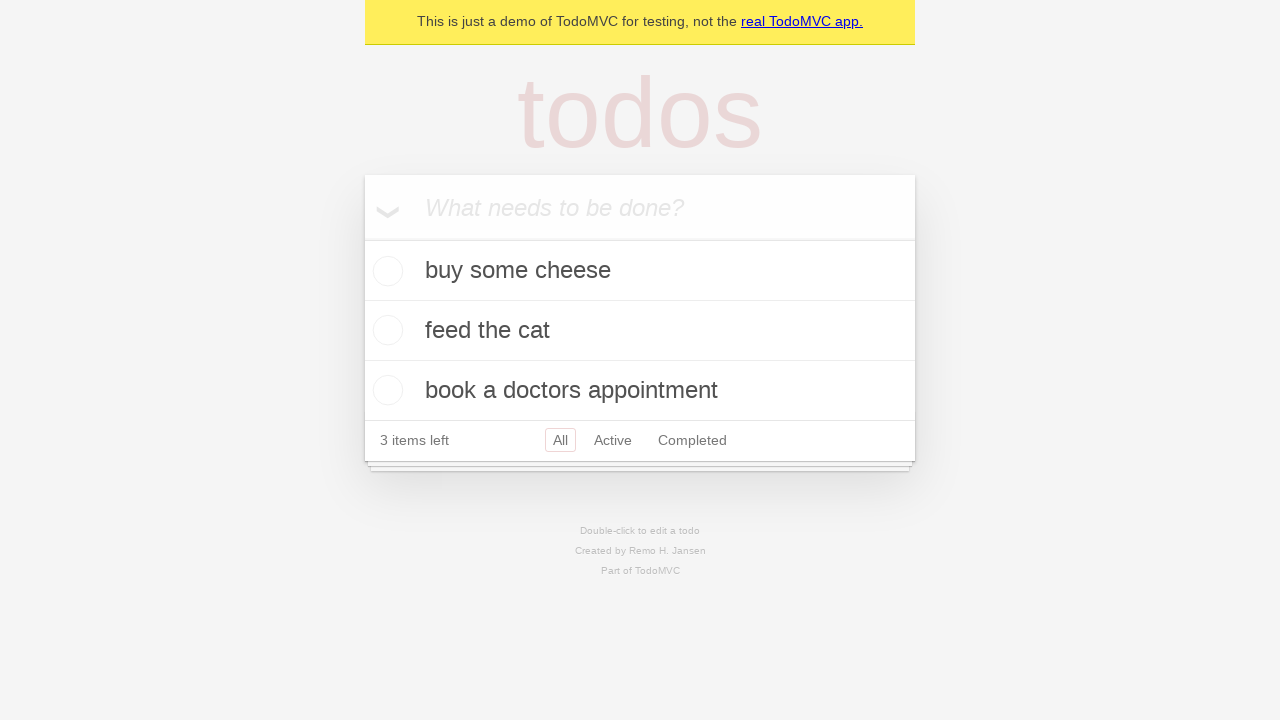

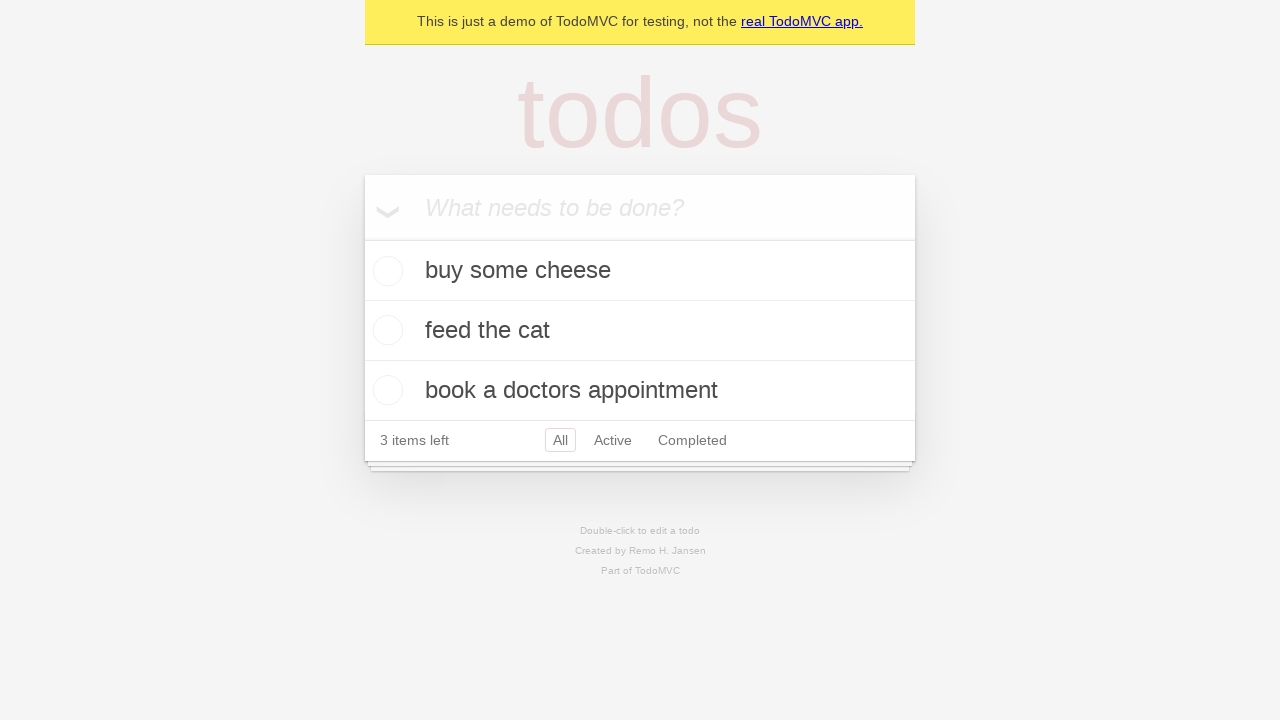